Tests interactive UI components on the about-us page including dropdowns, modals, carousels, and tooltips

Starting URL: https://www.opencolleges.edu.au/pages/about-us

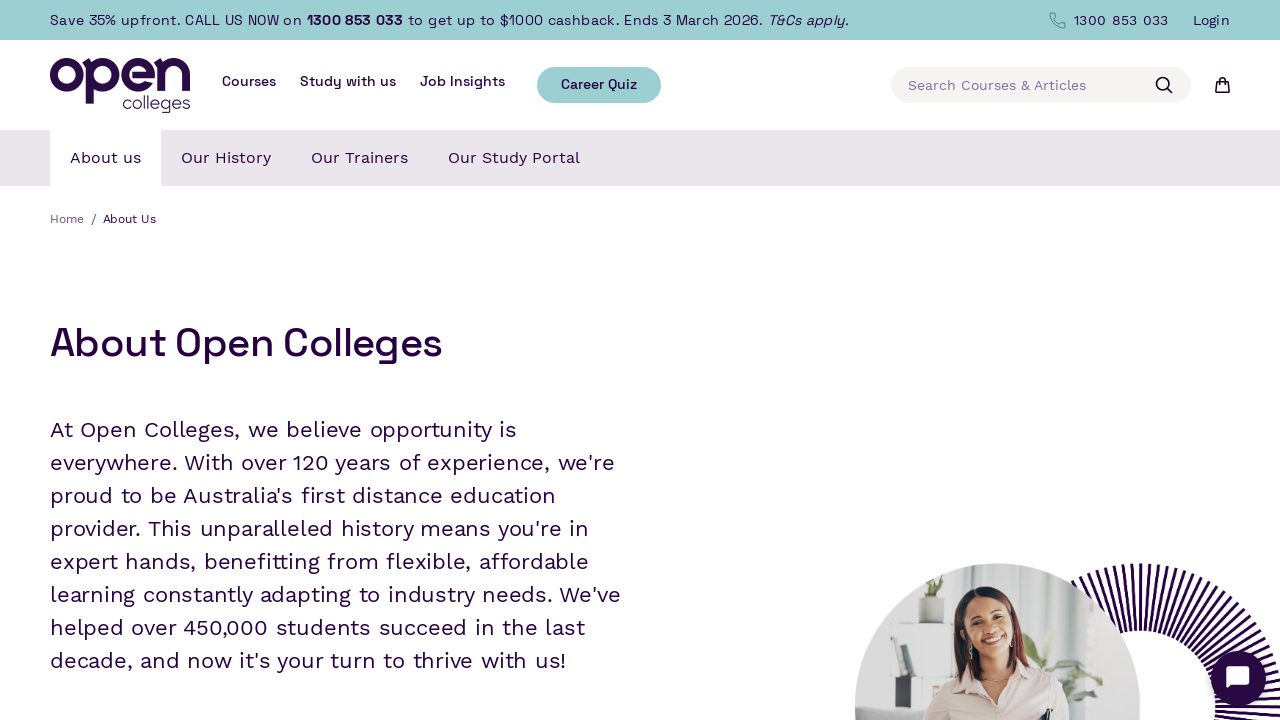

Waited for page to reach networkidle load state
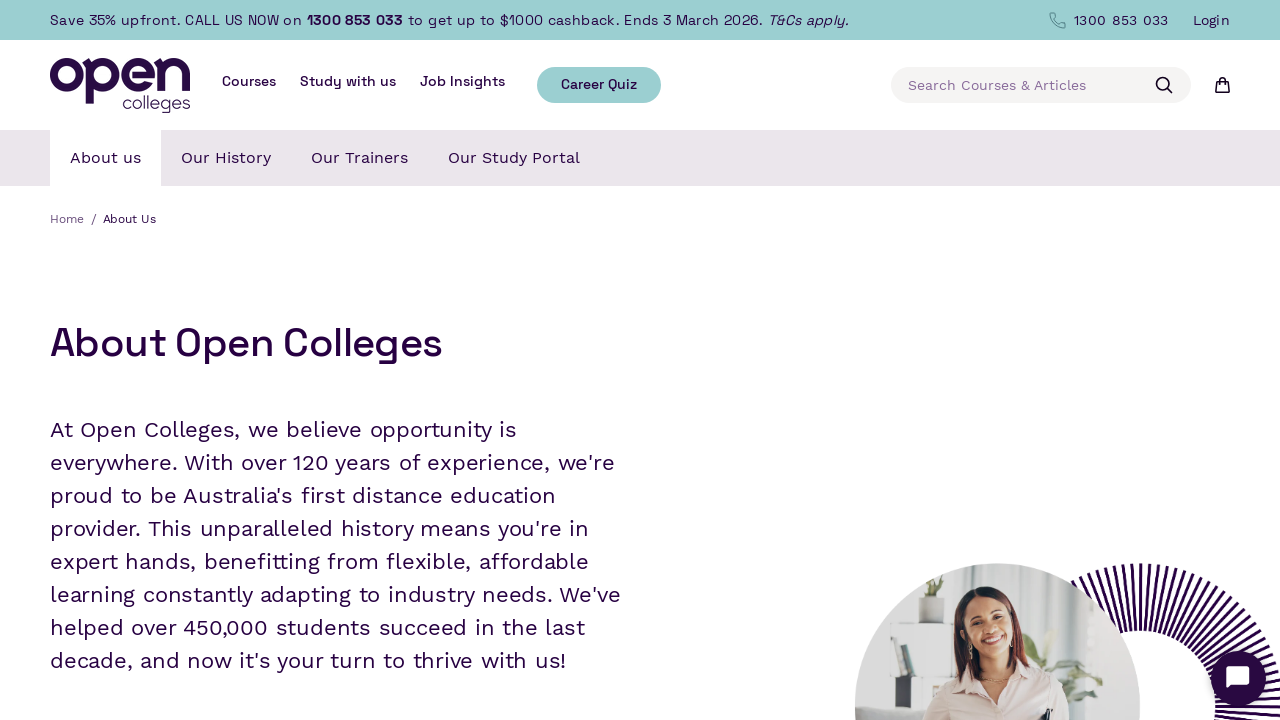

Located all dropdown triggers in navigation
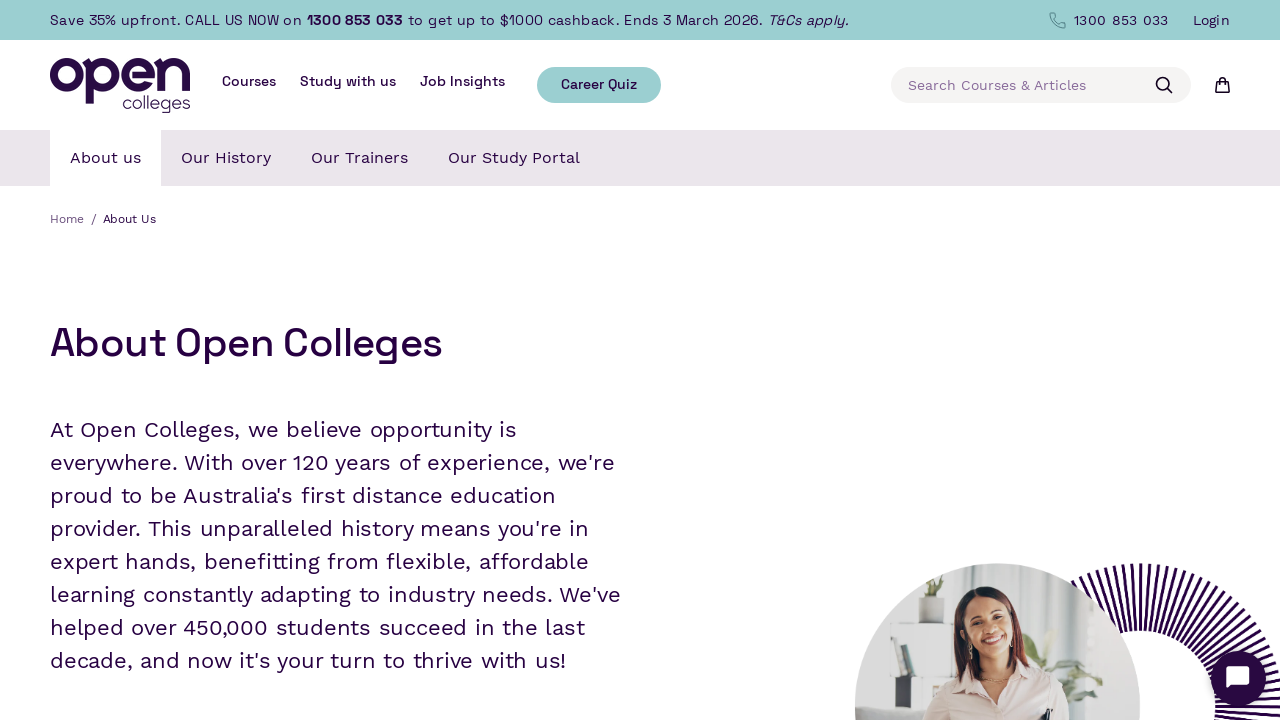

Found 0 dropdown(s)
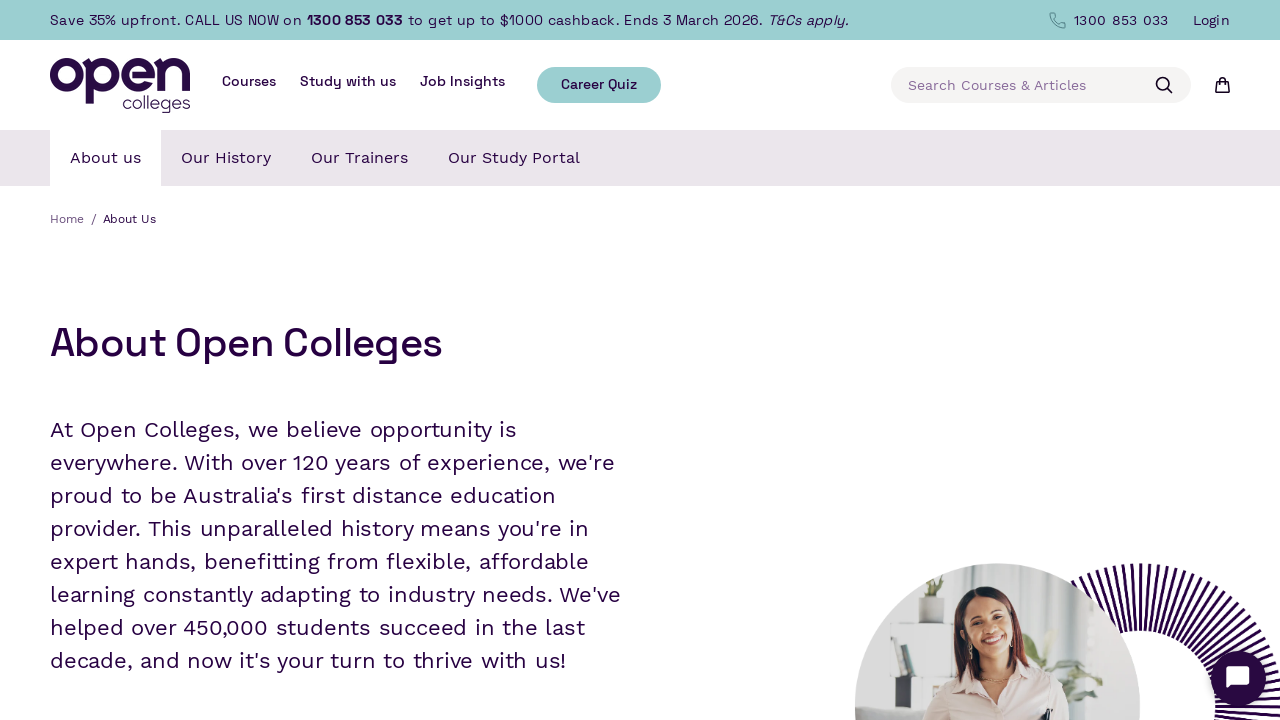

Located all modal trigger elements
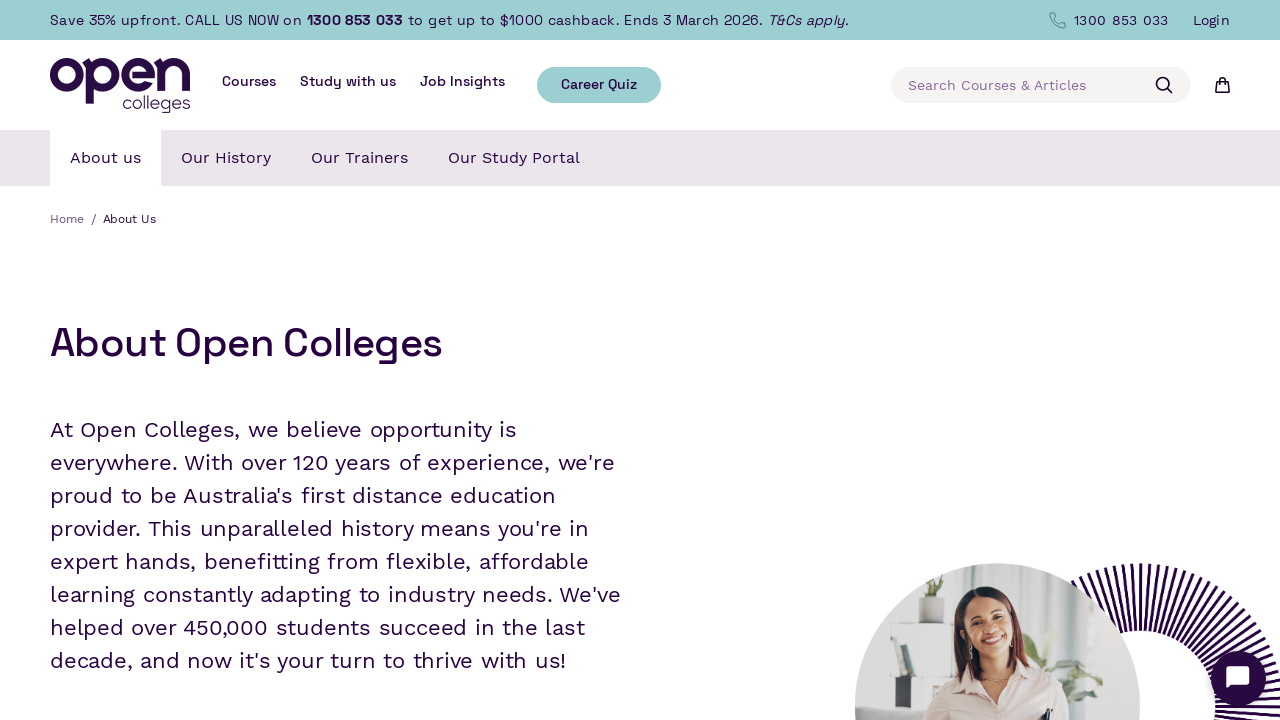

Found 0 modal trigger(s)
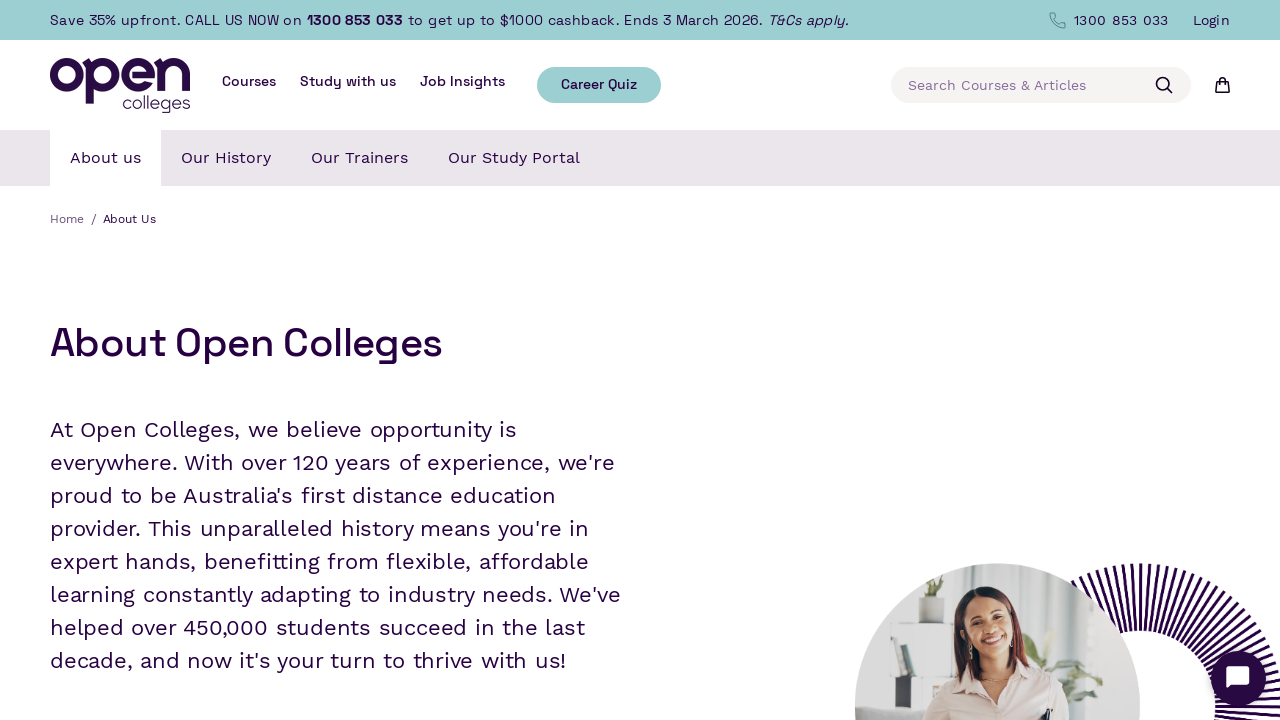

Located all carousel elements
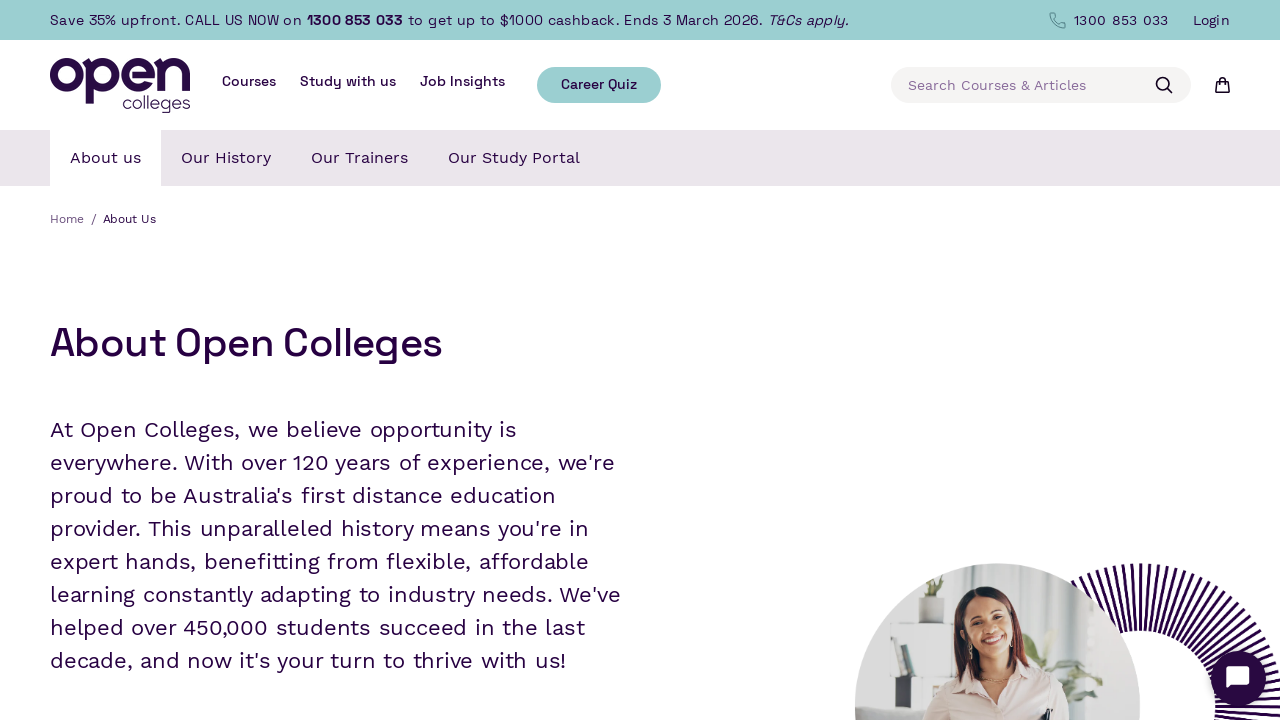

Found 2 carousel(s)
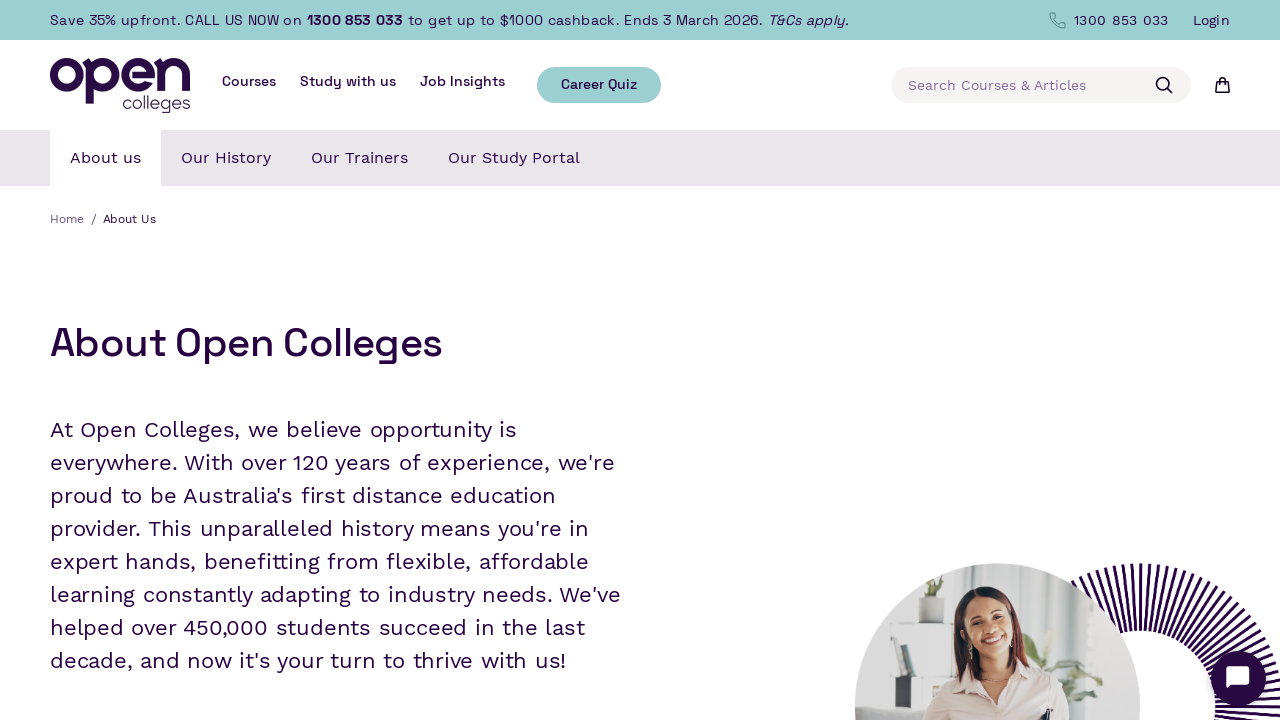

Located all tooltip trigger elements
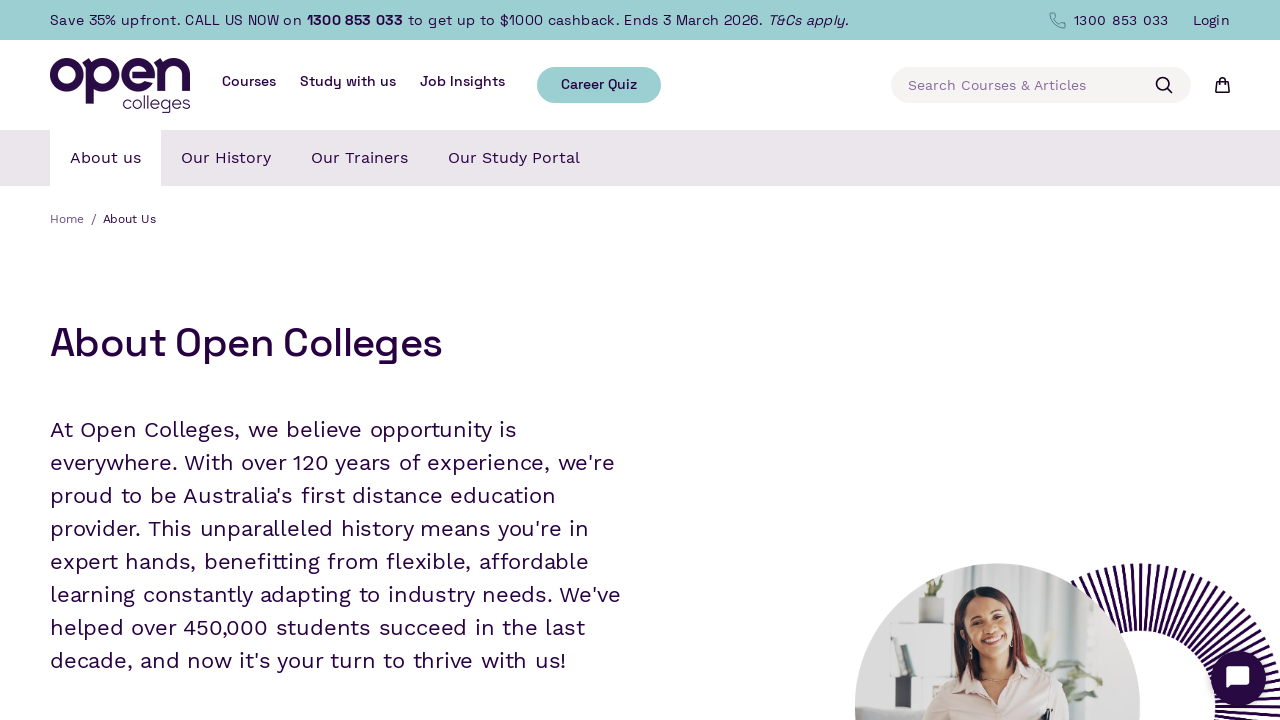

Found 5 tooltip trigger(s)
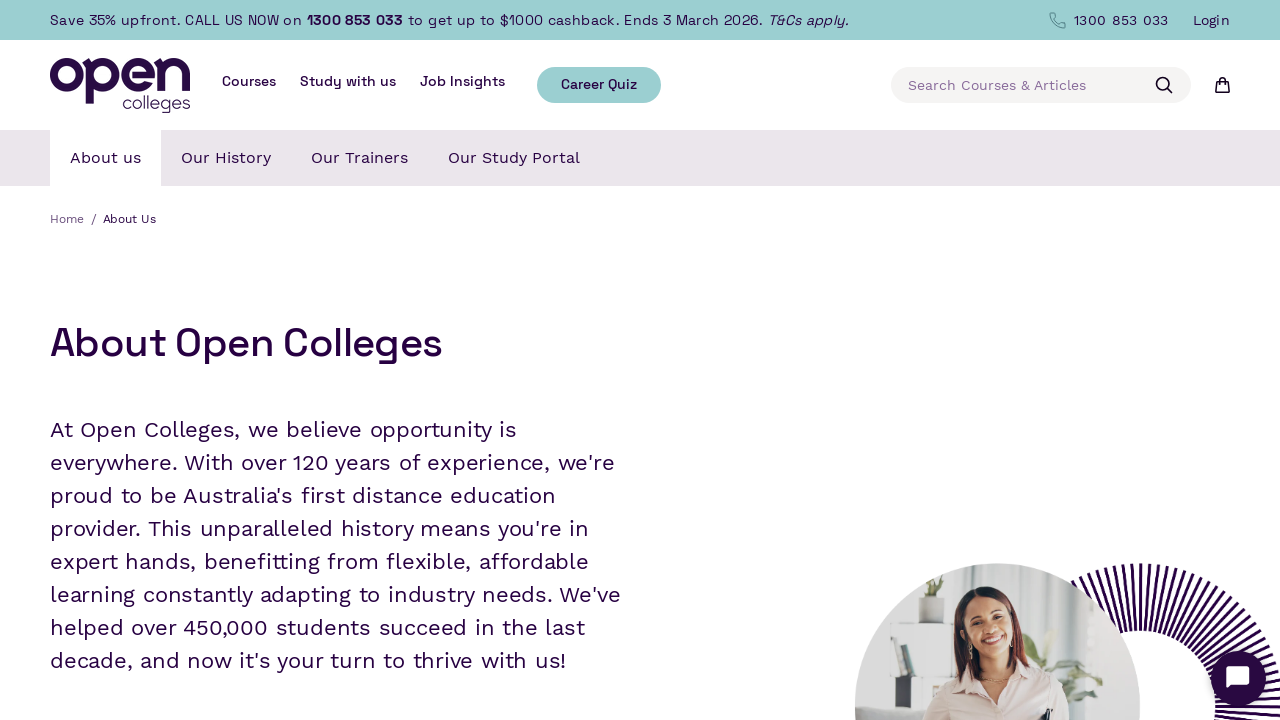

Hovered over tooltip trigger 1 at (640, 361) on [data-tooltip], [aria-describedby] >> nth=0
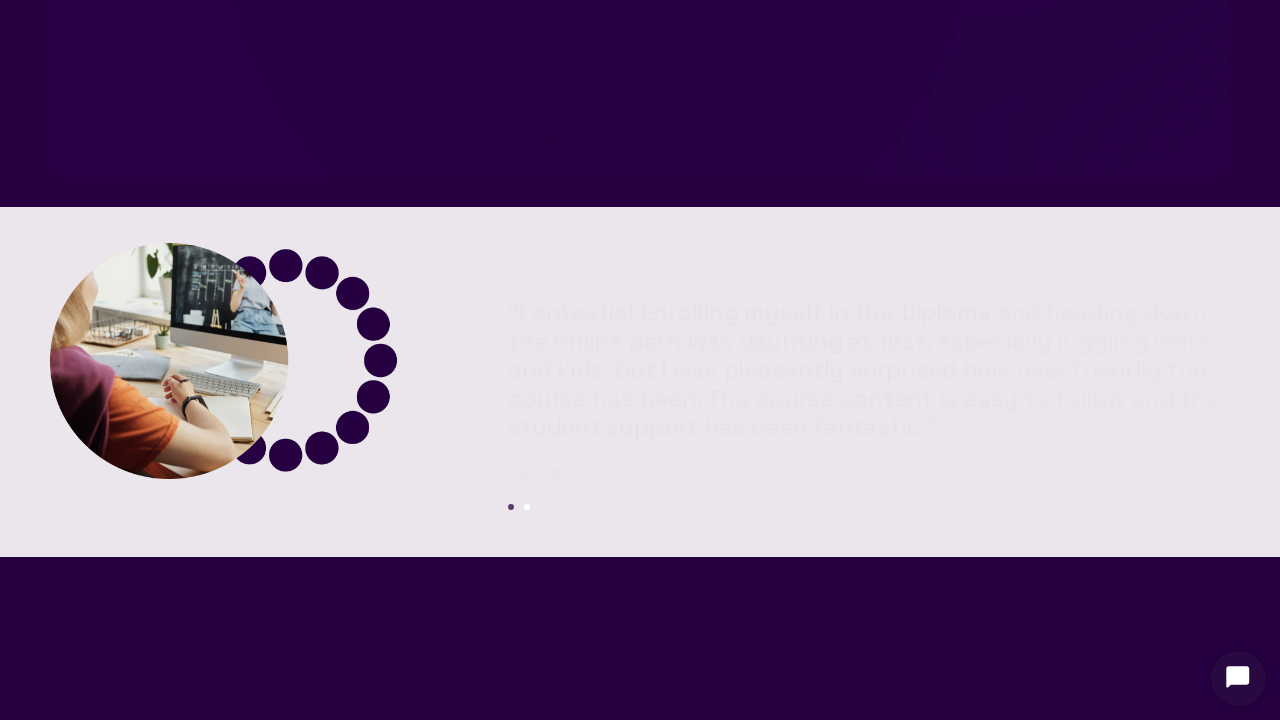

Focused tooltip trigger 1 (hover didn't show tooltip) on [data-tooltip], [aria-describedby] >> nth=0
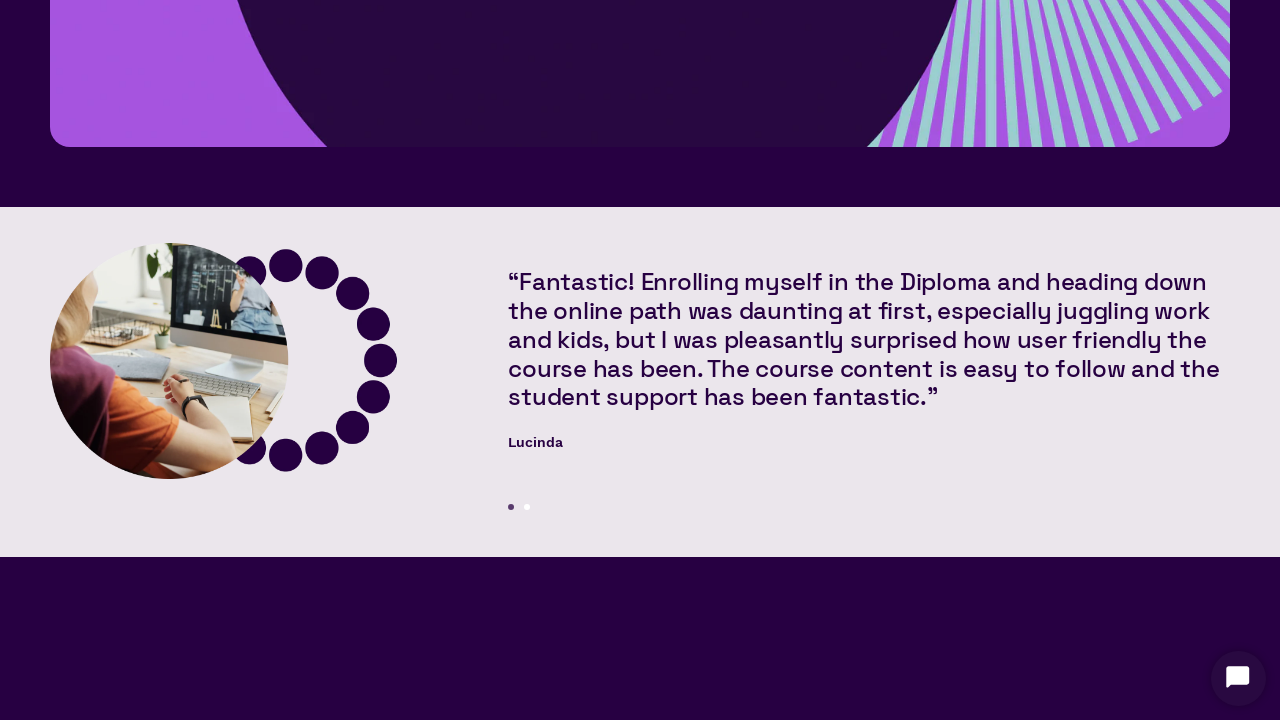

Clicked tooltip trigger 1 (focus didn't show tooltip) at (640, 361) on [data-tooltip], [aria-describedby] >> nth=0
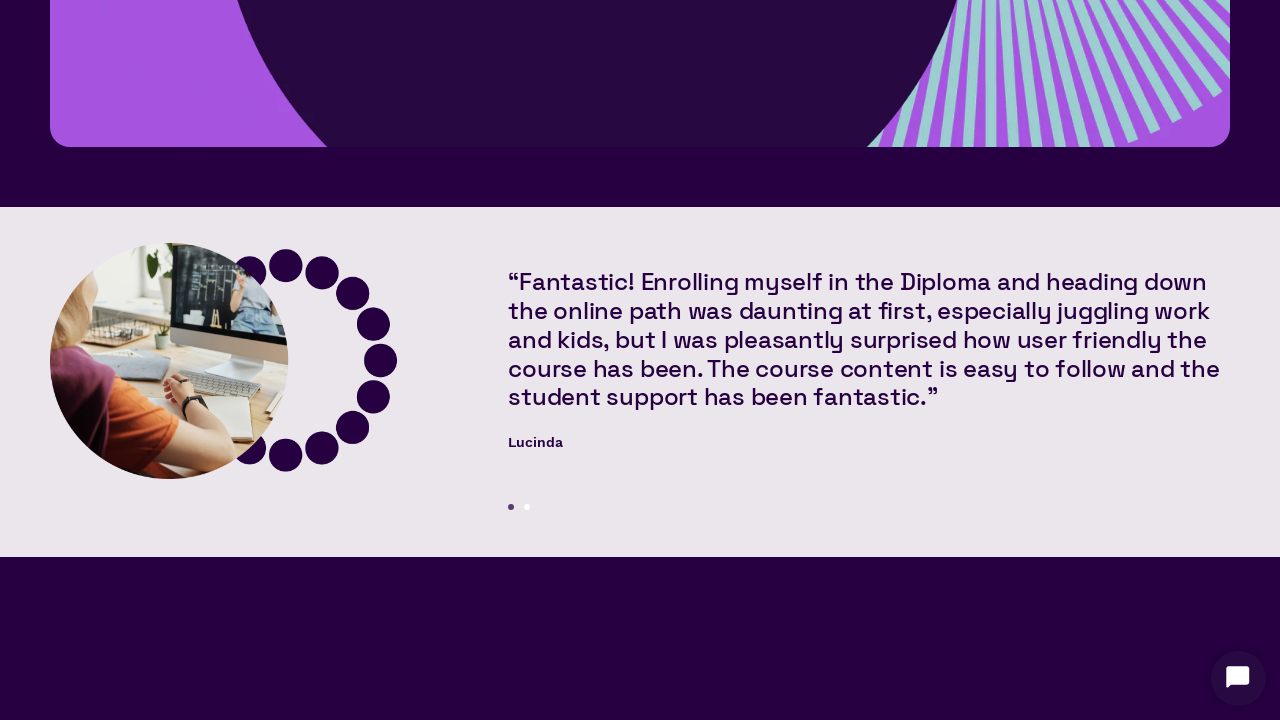

Hovered over tooltip trigger 2 at (640, 367) on [data-tooltip], [aria-describedby] >> nth=1
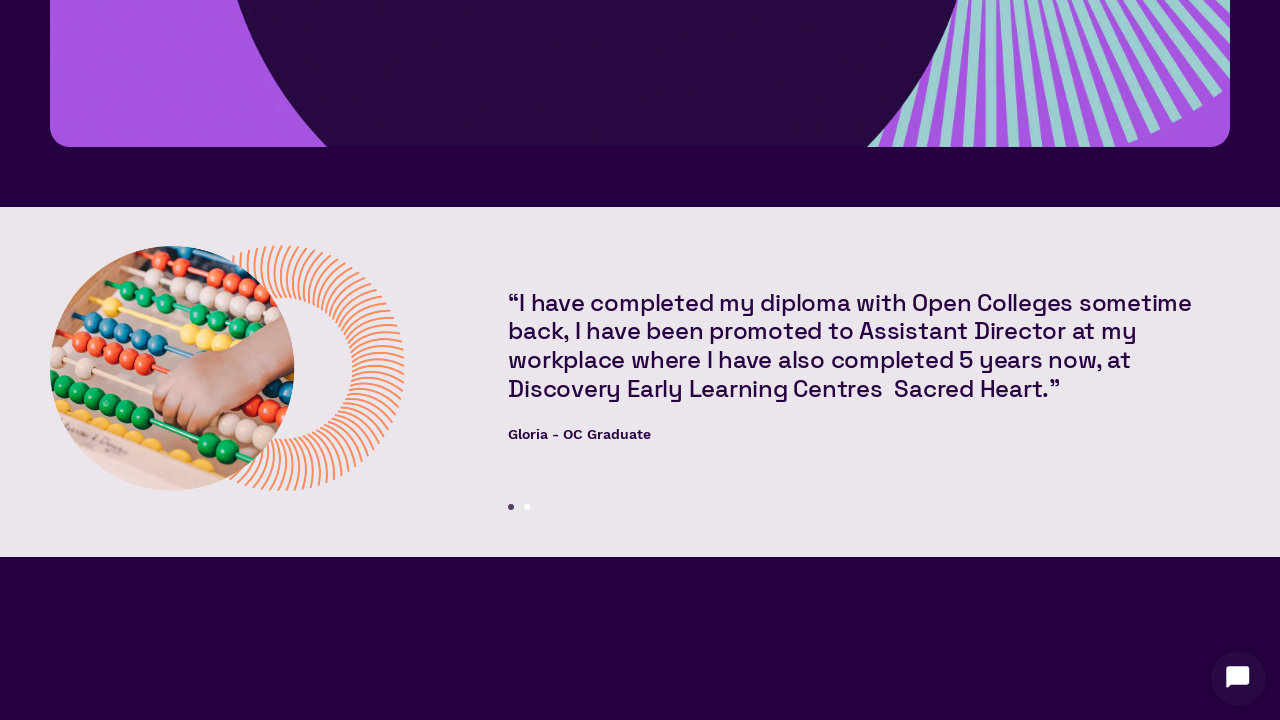

Focused tooltip trigger 2 (hover didn't show tooltip) on [data-tooltip], [aria-describedby] >> nth=1
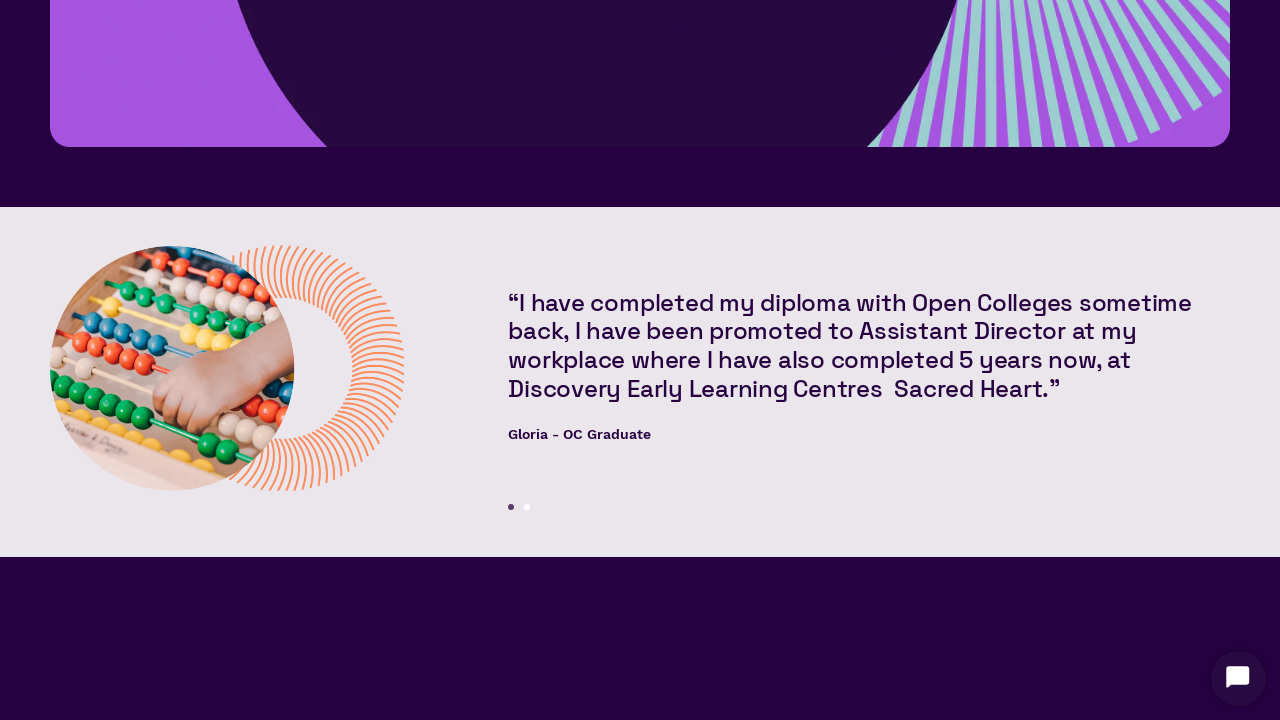

Clicked tooltip trigger 2 (focus didn't show tooltip) at (640, 367) on [data-tooltip], [aria-describedby] >> nth=1
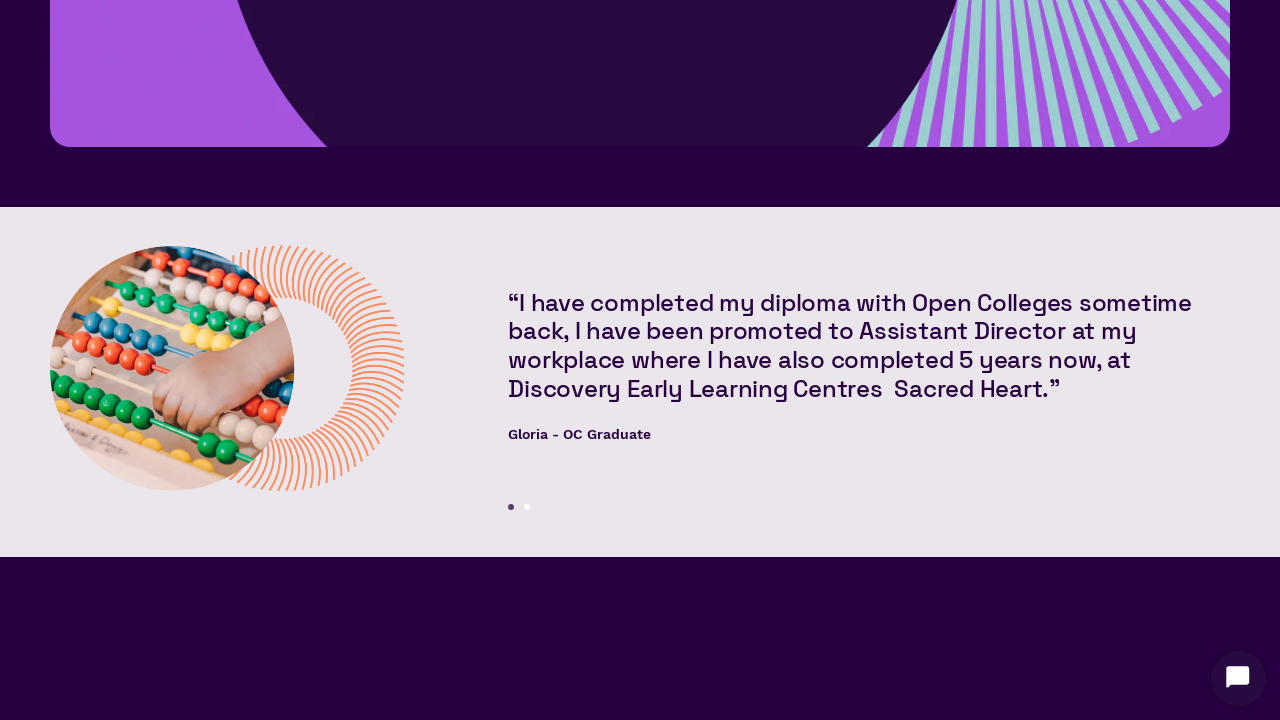

Hovered over tooltip trigger 3 at (953, 588) on [data-tooltip], [aria-describedby] >> nth=2
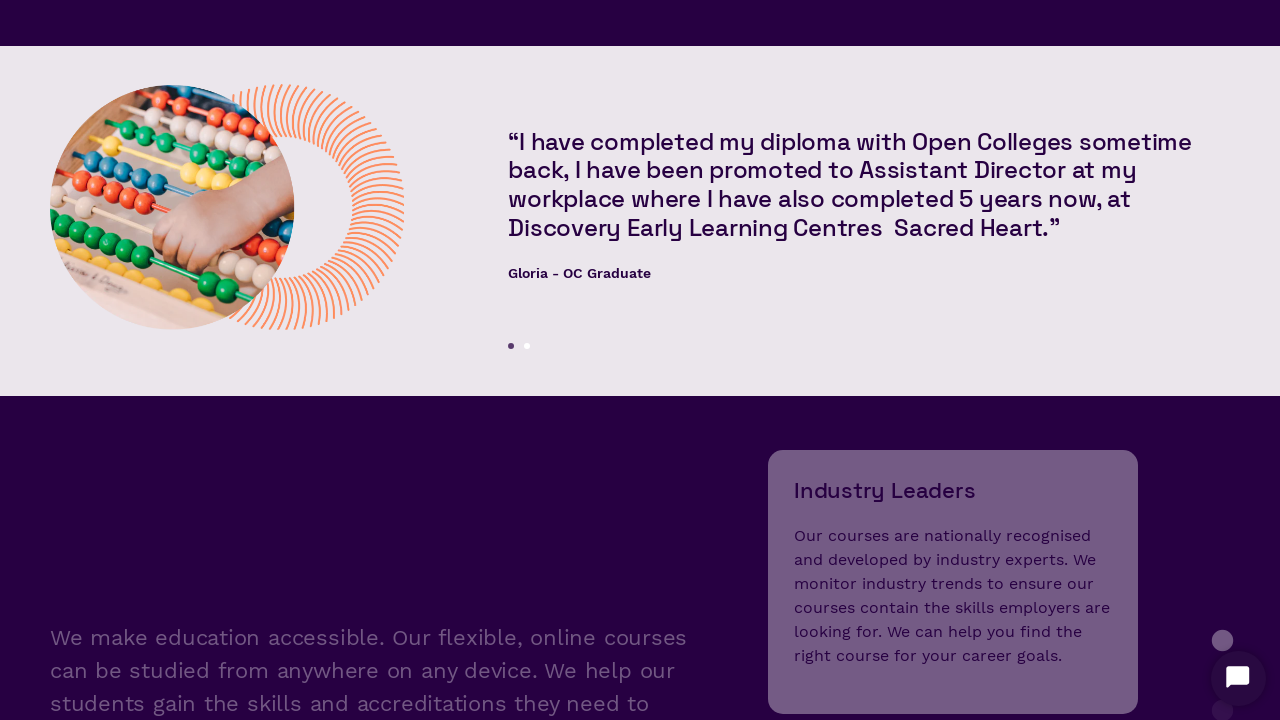

Focused tooltip trigger 3 (hover didn't show tooltip) on [data-tooltip], [aria-describedby] >> nth=2
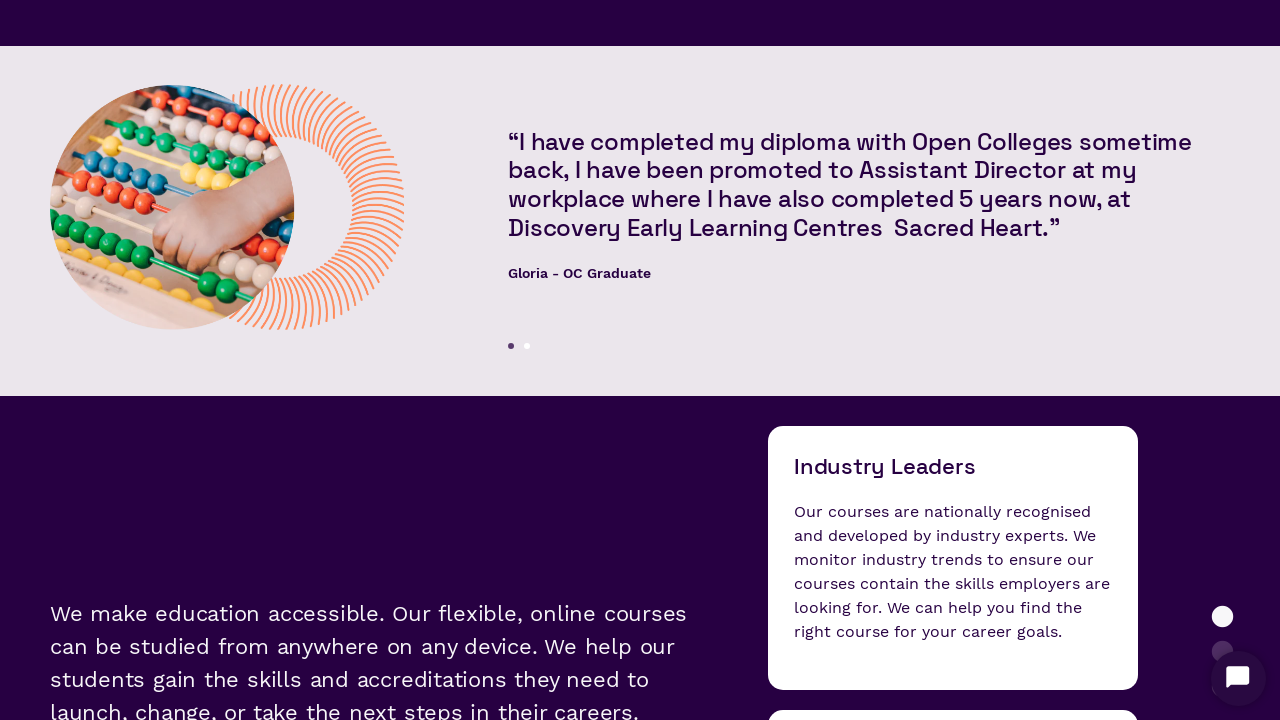

Clicked tooltip trigger 3 (focus didn't show tooltip) at (953, 558) on [data-tooltip], [aria-describedby] >> nth=2
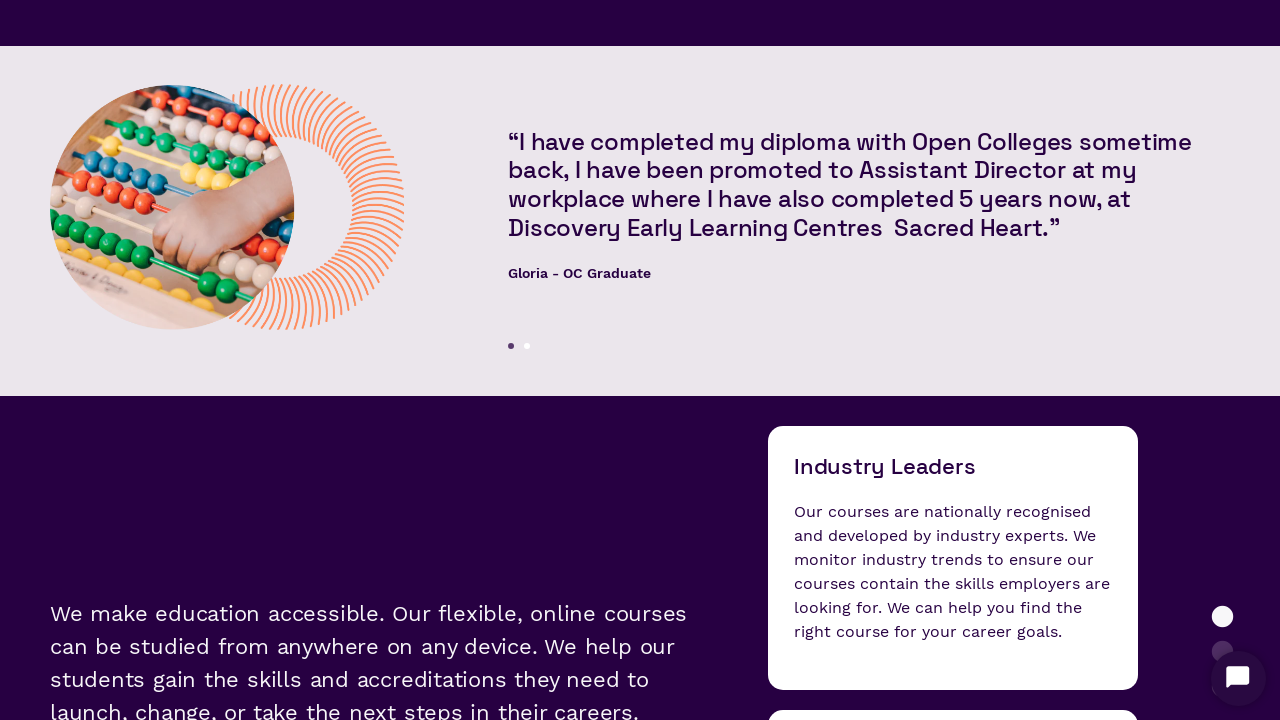

Hovered over tooltip trigger 4 at (953, 588) on [data-tooltip], [aria-describedby] >> nth=3
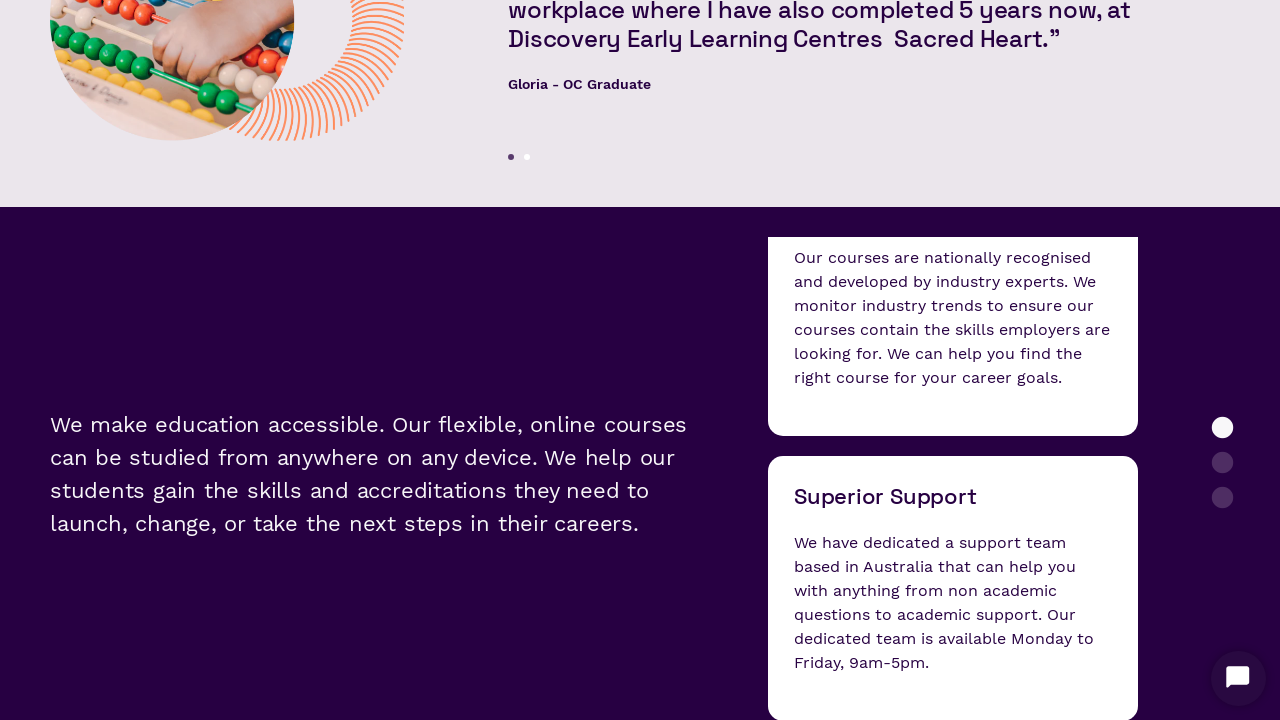

Focused tooltip trigger 4 (hover didn't show tooltip) on [data-tooltip], [aria-describedby] >> nth=3
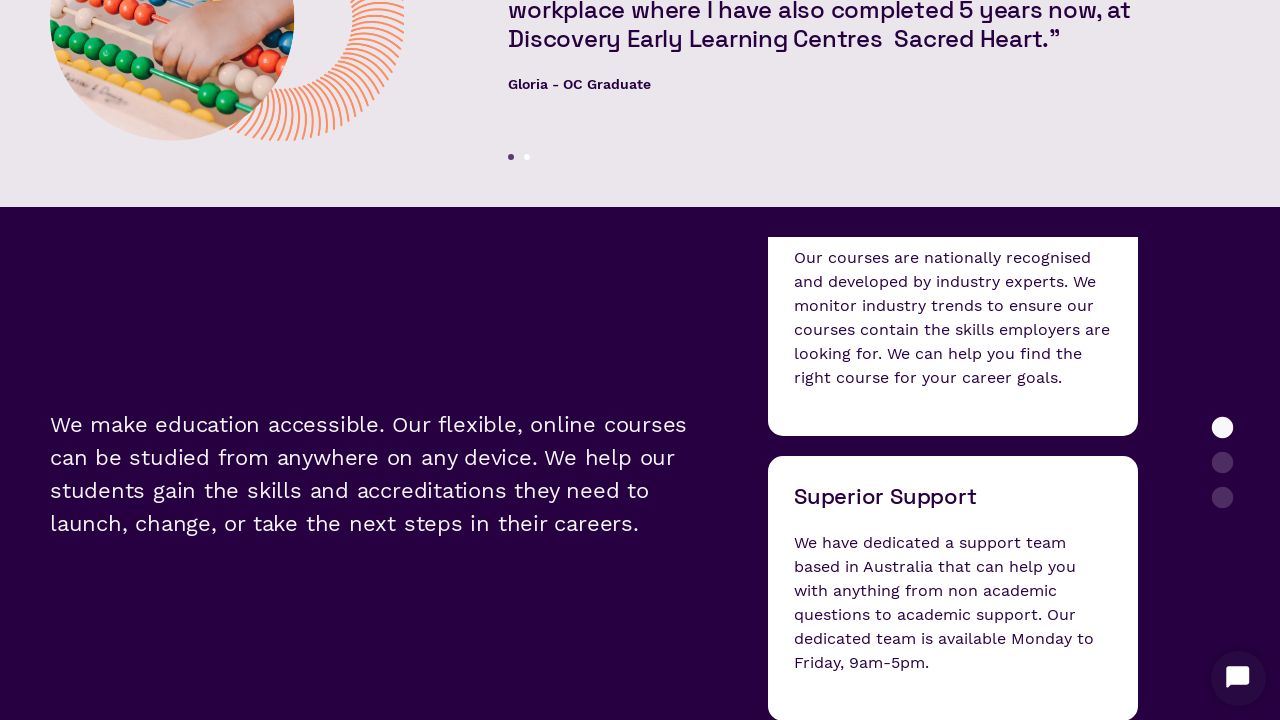

Clicked tooltip trigger 4 (focus didn't show tooltip) at (953, 588) on [data-tooltip], [aria-describedby] >> nth=3
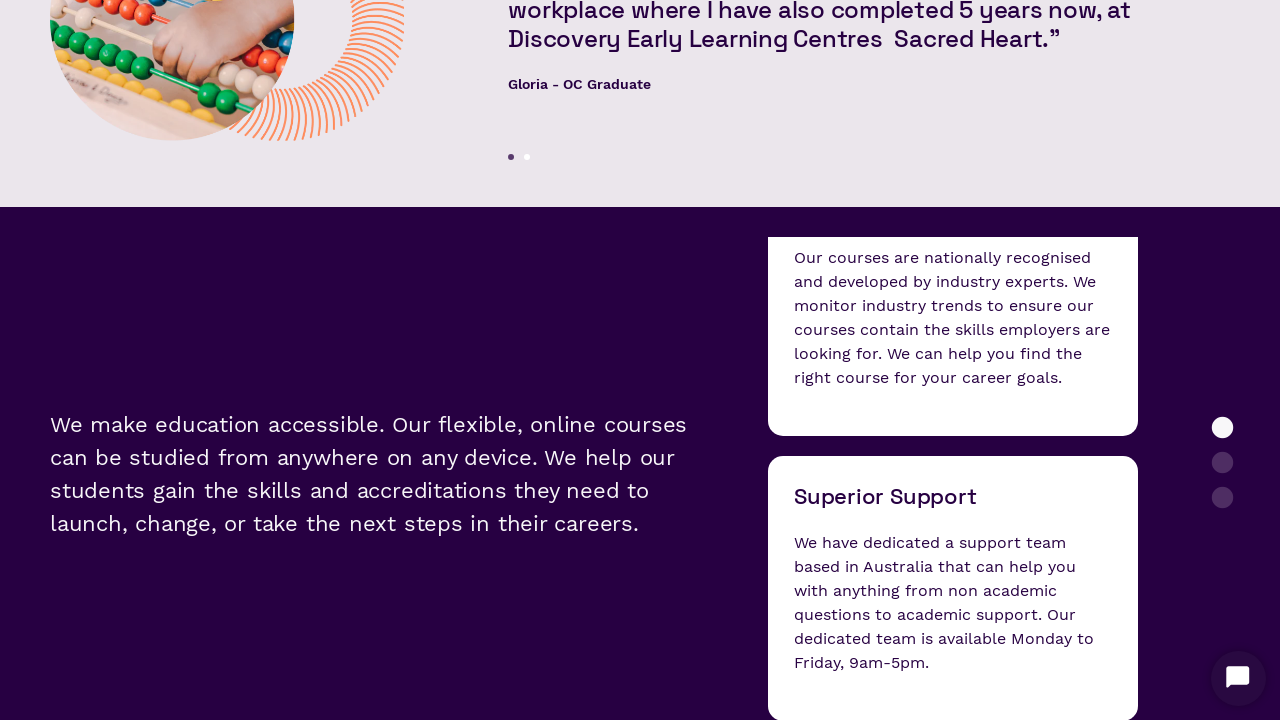

Hovered over tooltip trigger 5 at (953, 552) on [data-tooltip], [aria-describedby] >> nth=4
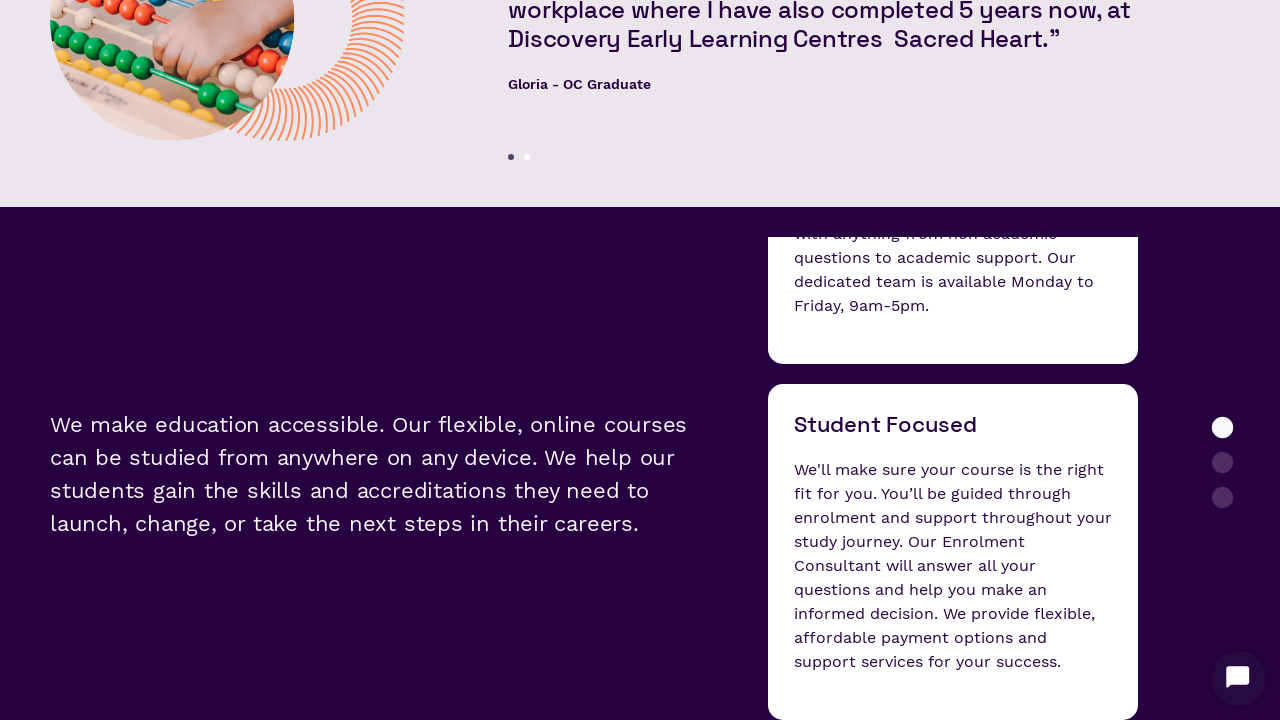

Focused tooltip trigger 5 (hover didn't show tooltip) on [data-tooltip], [aria-describedby] >> nth=4
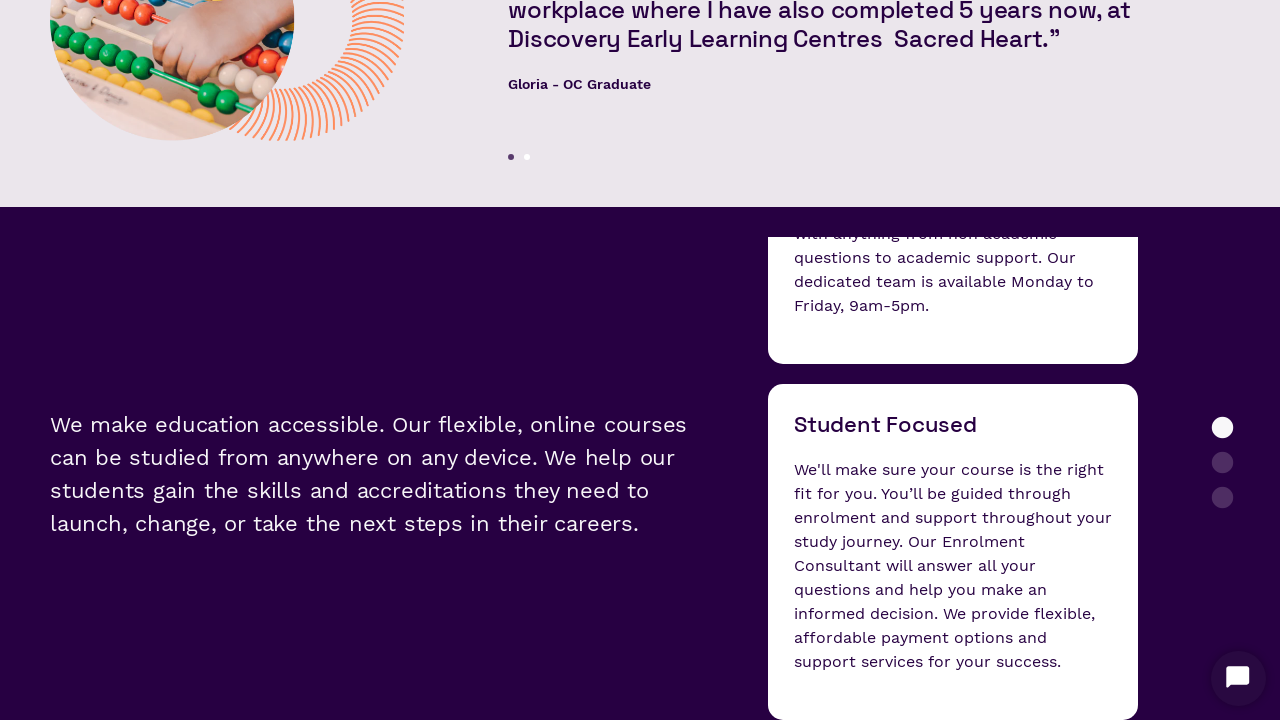

Clicked tooltip trigger 5 (focus didn't show tooltip) at (953, 552) on [data-tooltip], [aria-describedby] >> nth=4
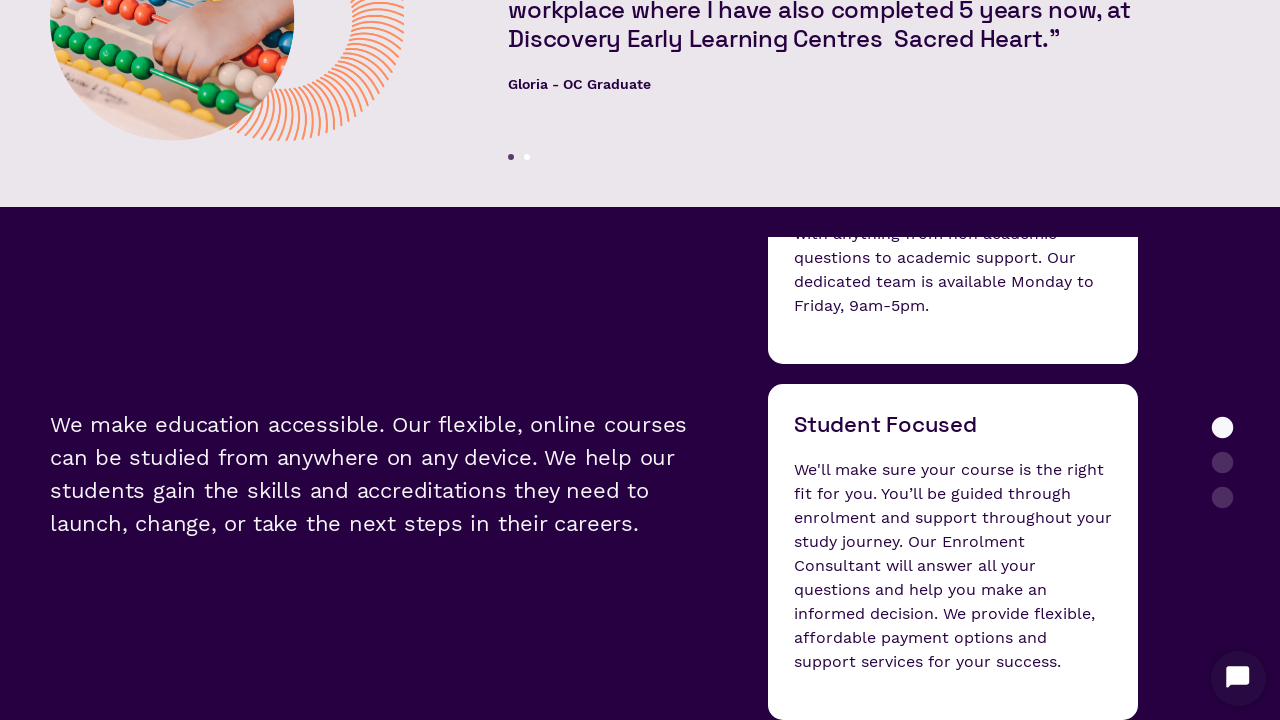

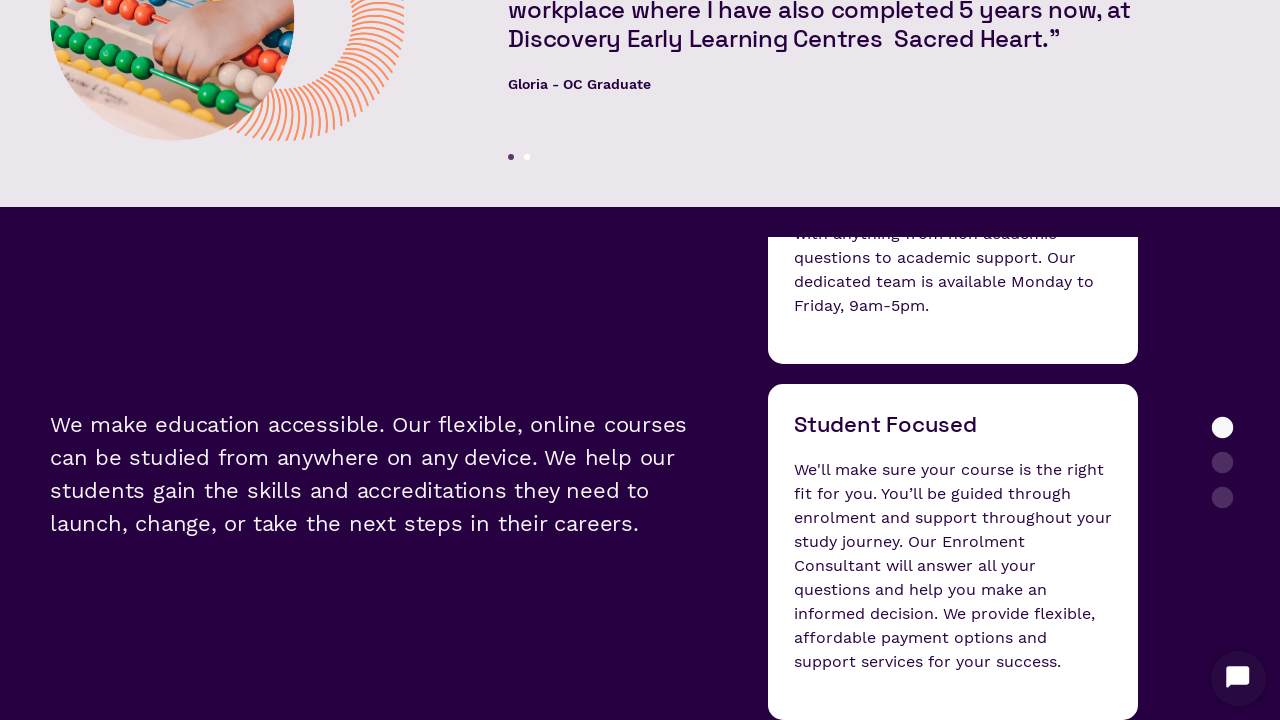